Tests JavaScript alert handling by clicking the first alert button, accepting the alert, and verifying the result message

Starting URL: https://the-internet.herokuapp.com/javascript_alerts

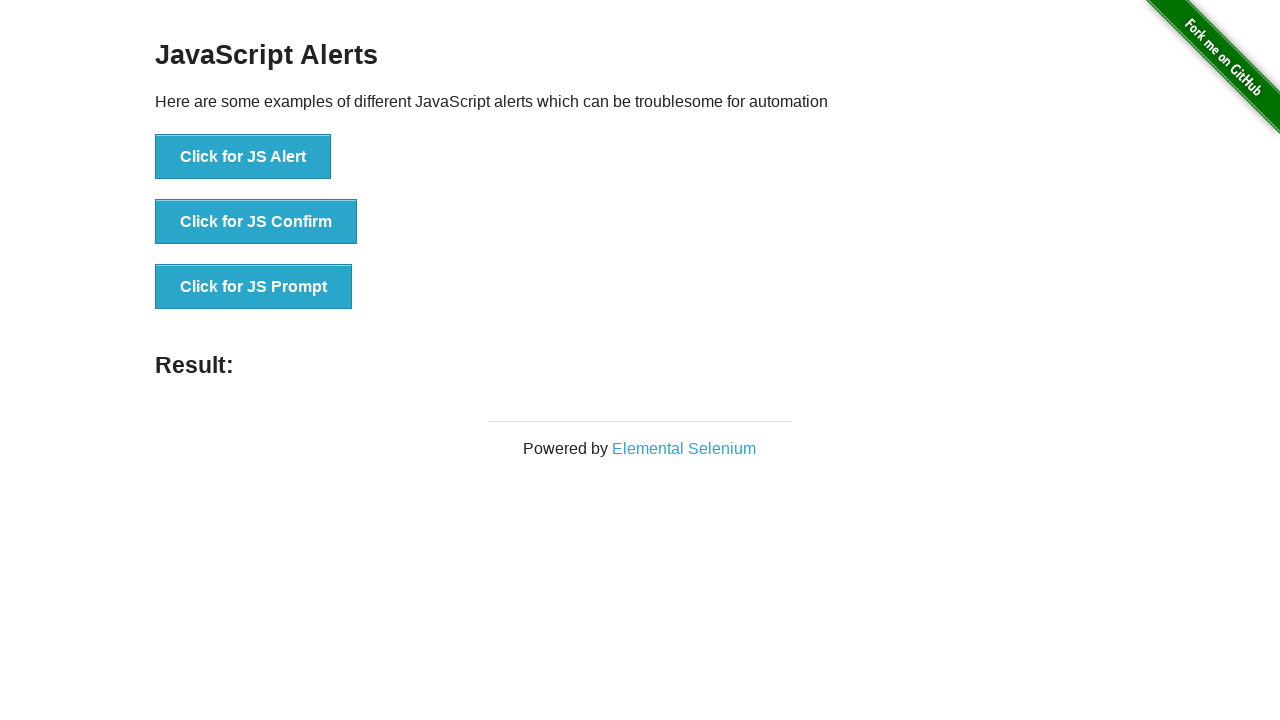

Clicked the first alert button at (243, 157) on button[onclick='jsAlert()']
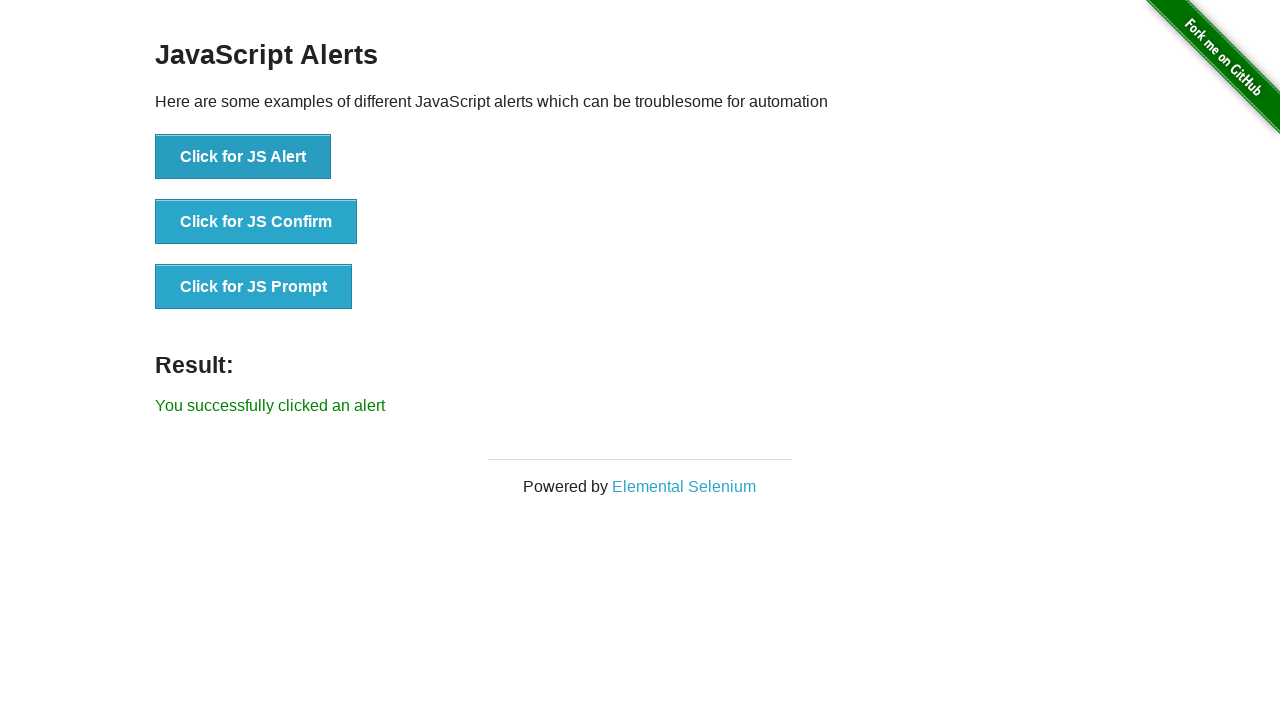

Set up dialog handler to accept the alert
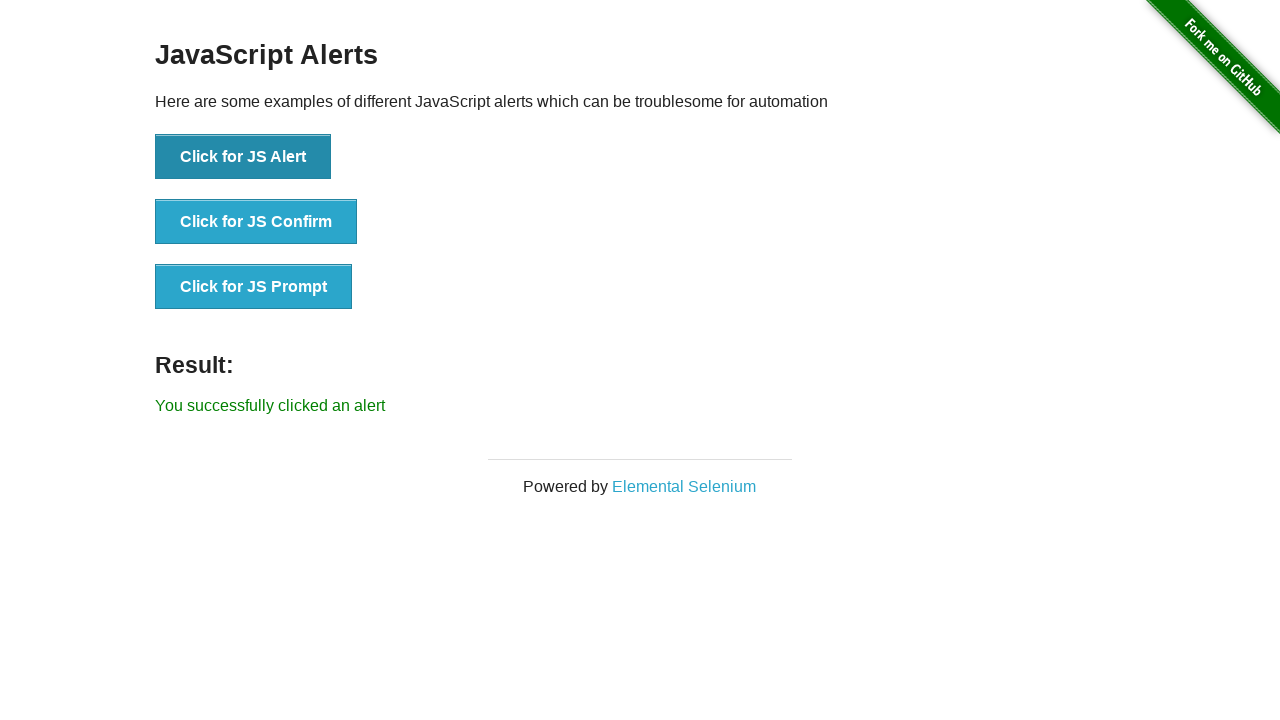

Result message element loaded after accepting alert
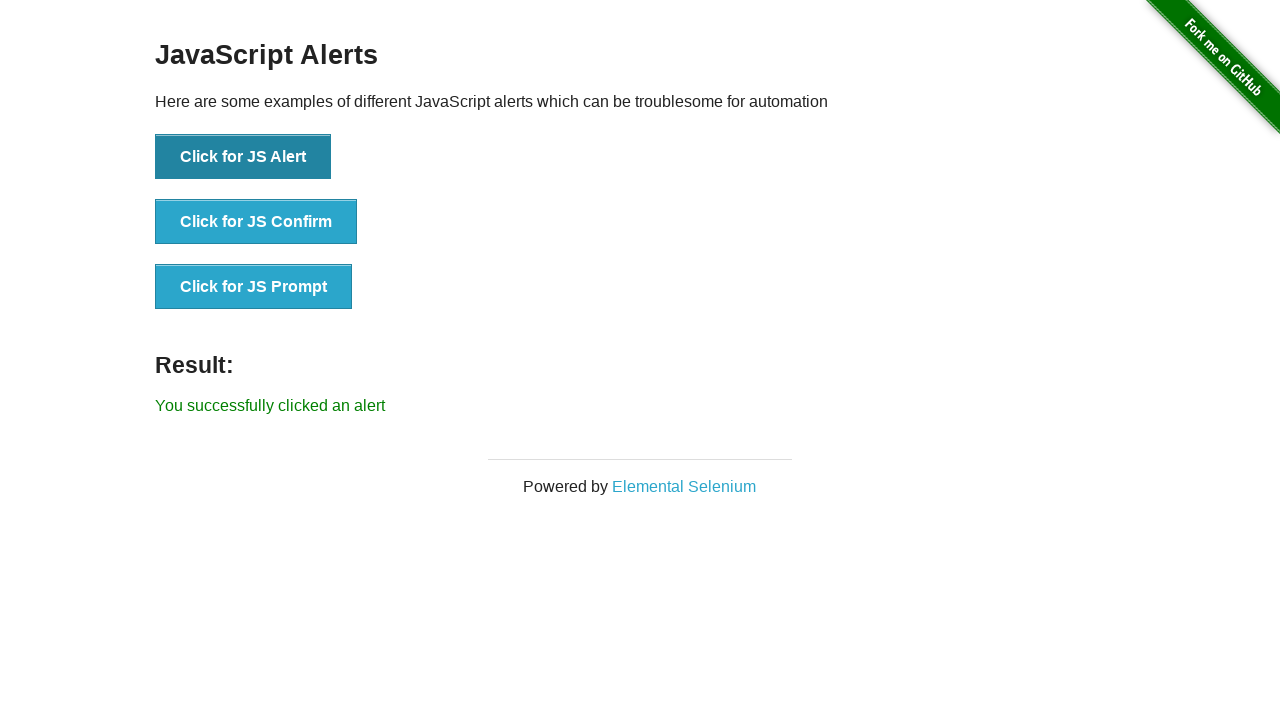

Retrieved result text content
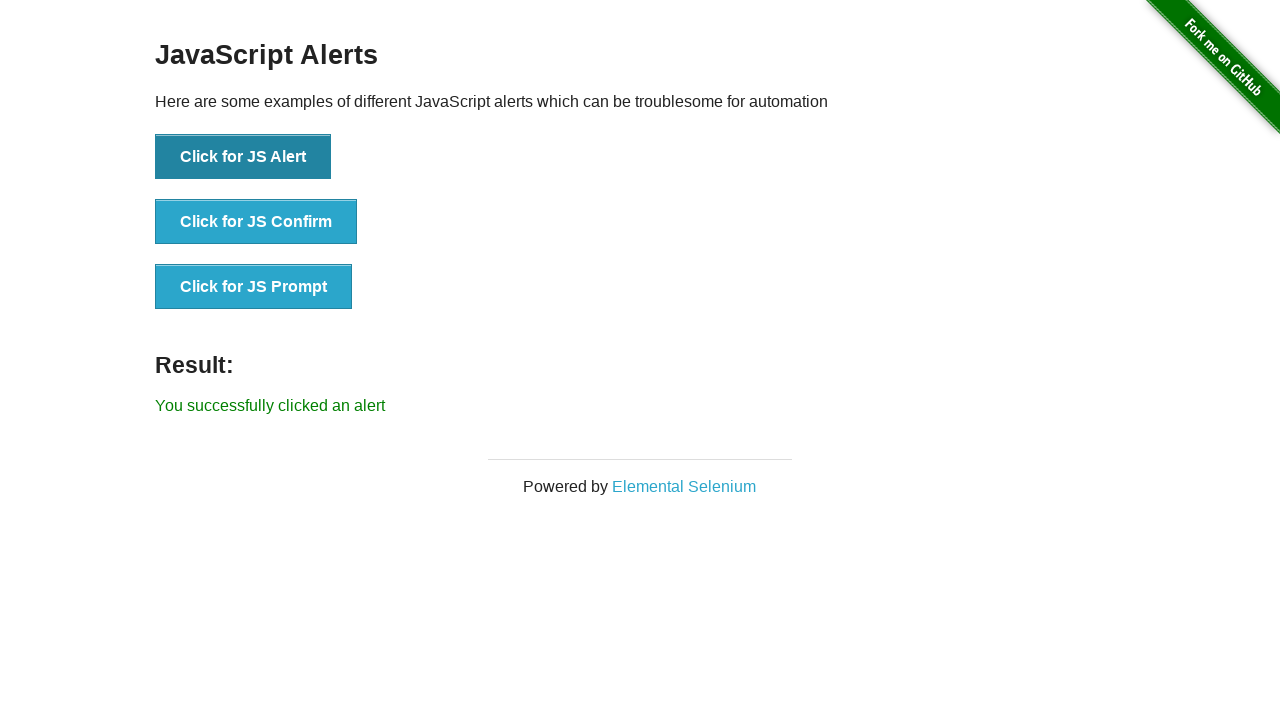

Verified result message is 'You successfully clicked an alert'
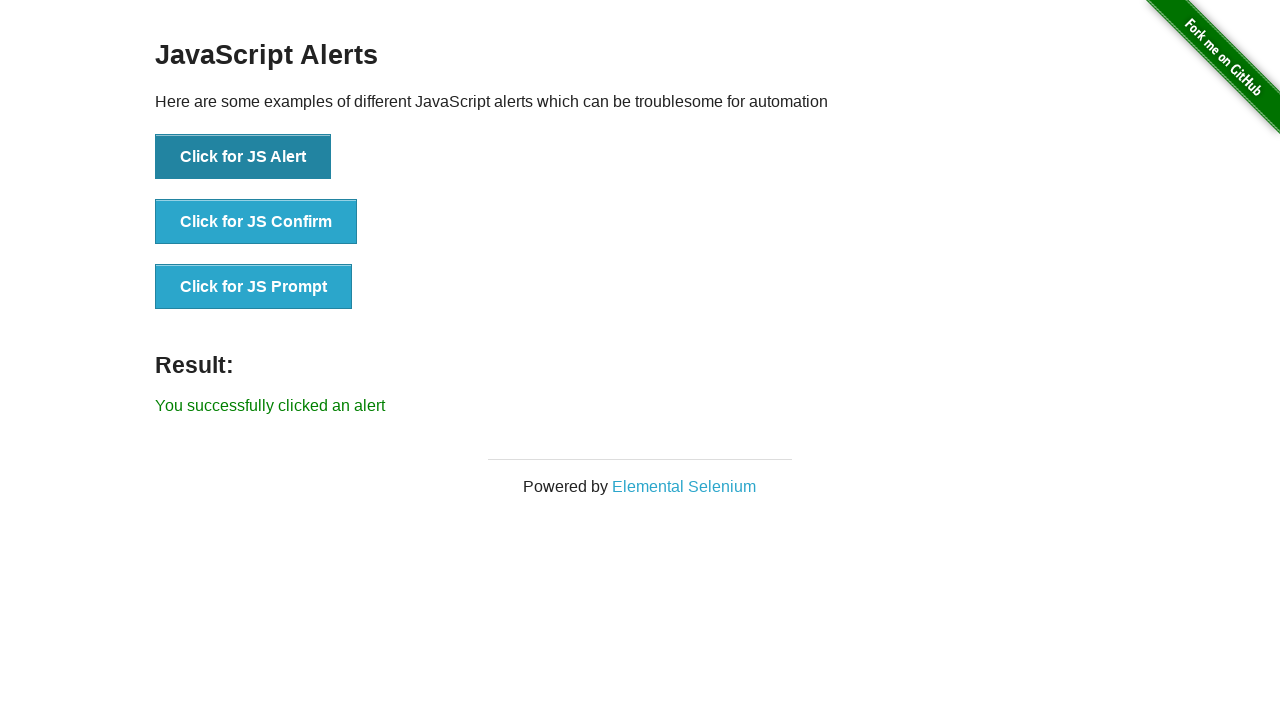

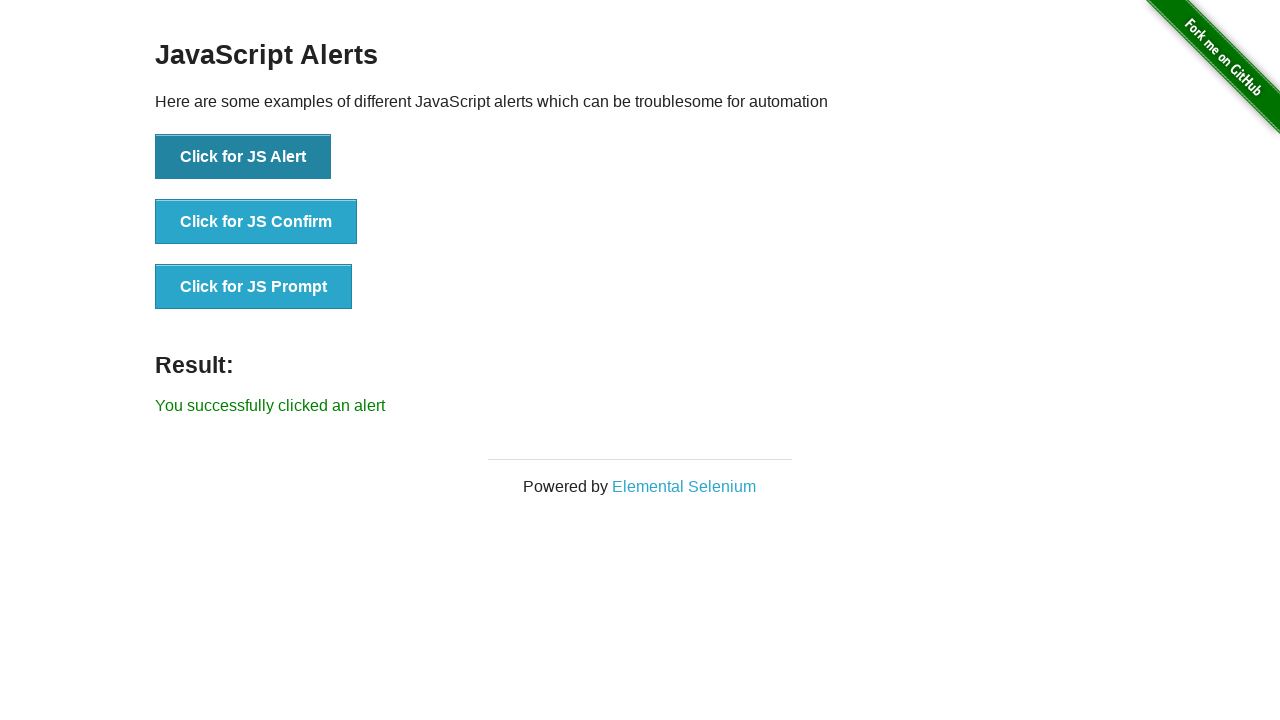